Tests data table sorting without attributes in descending order by clicking the column header twice and verifying the dues column is sorted in reverse

Starting URL: http://the-internet.herokuapp.com/tables

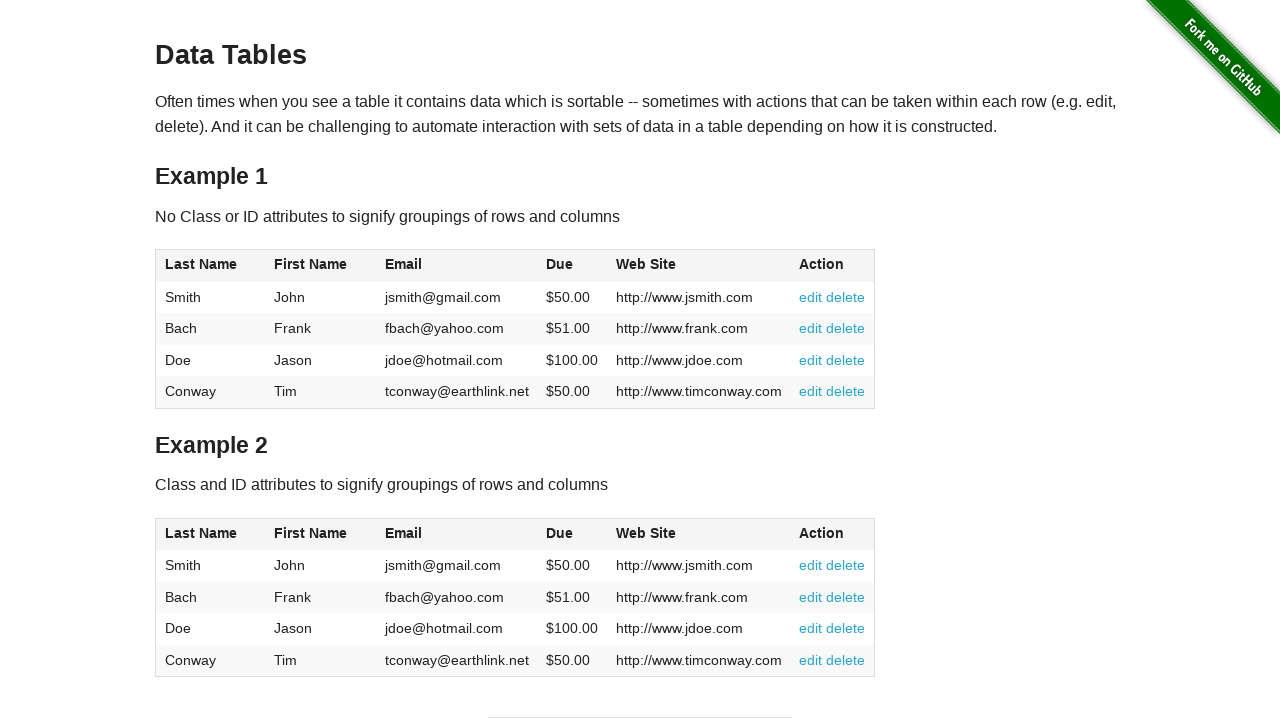

Clicked on Due column header to sort ascending at (572, 266) on #table1 thead tr th:nth-of-type(4)
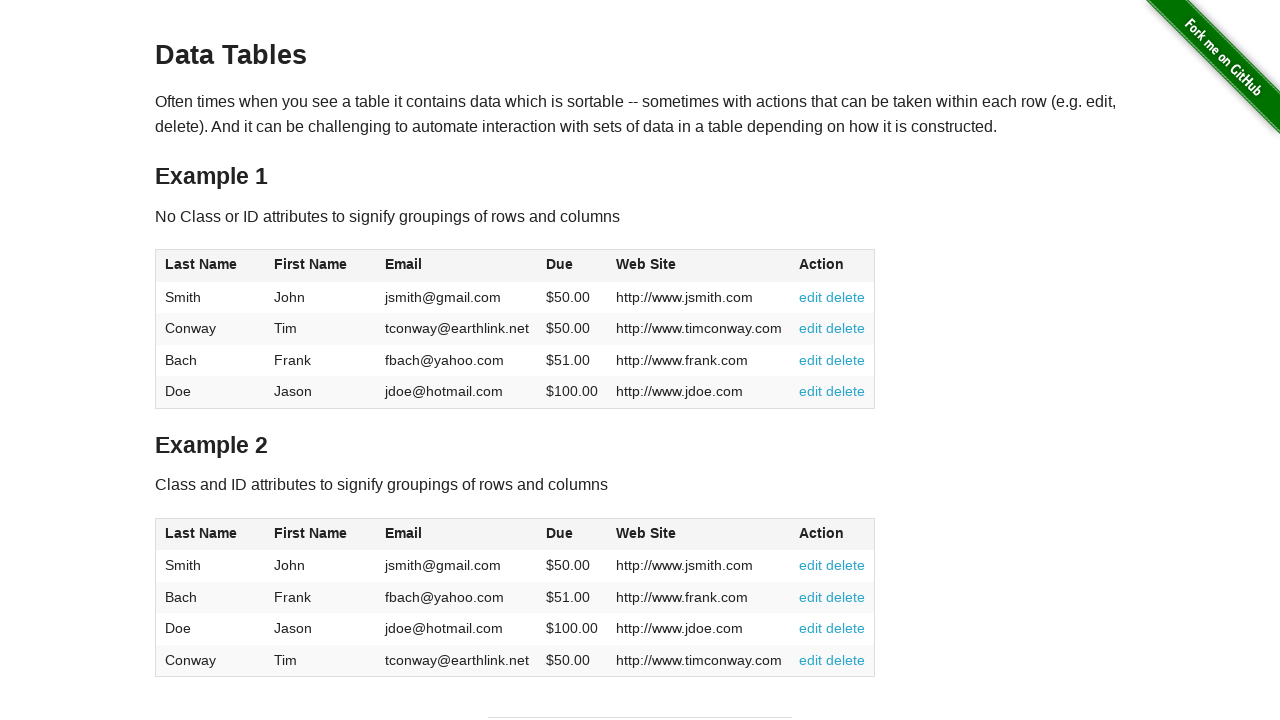

Clicked on Due column header again to sort in descending order at (572, 266) on #table1 thead tr th:nth-of-type(4)
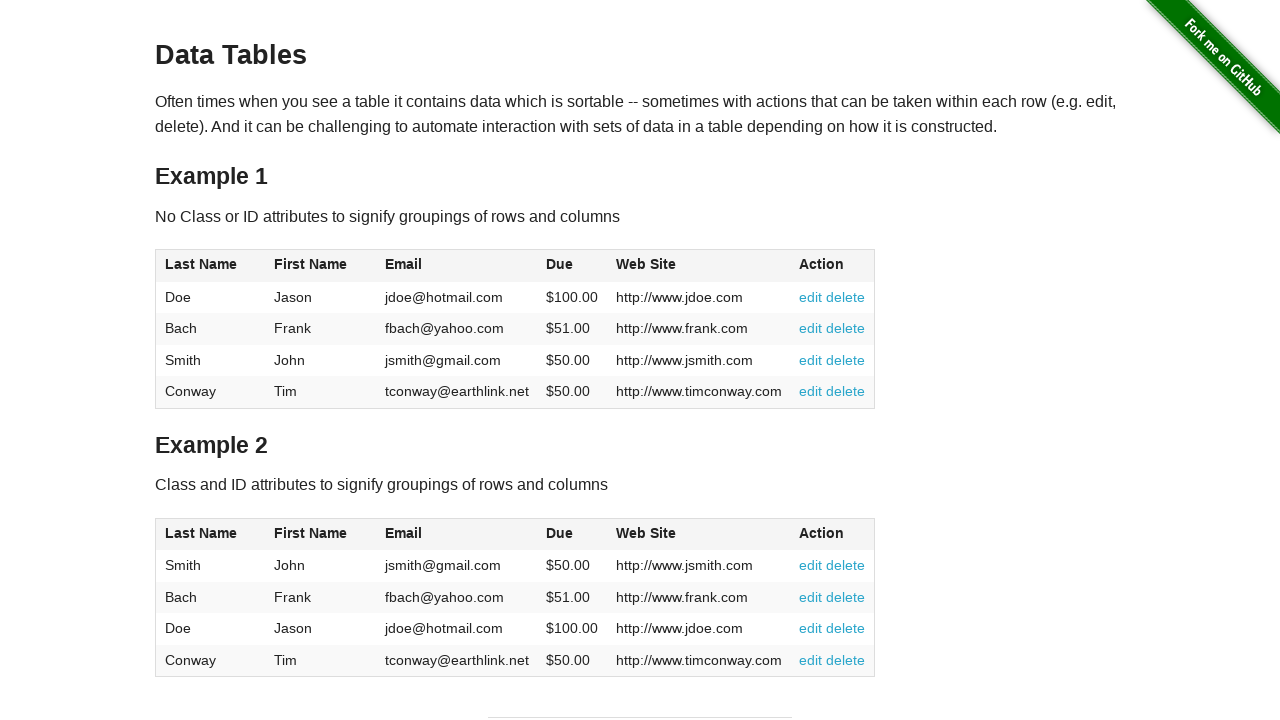

Verified that the data table is sorted with dues column visible
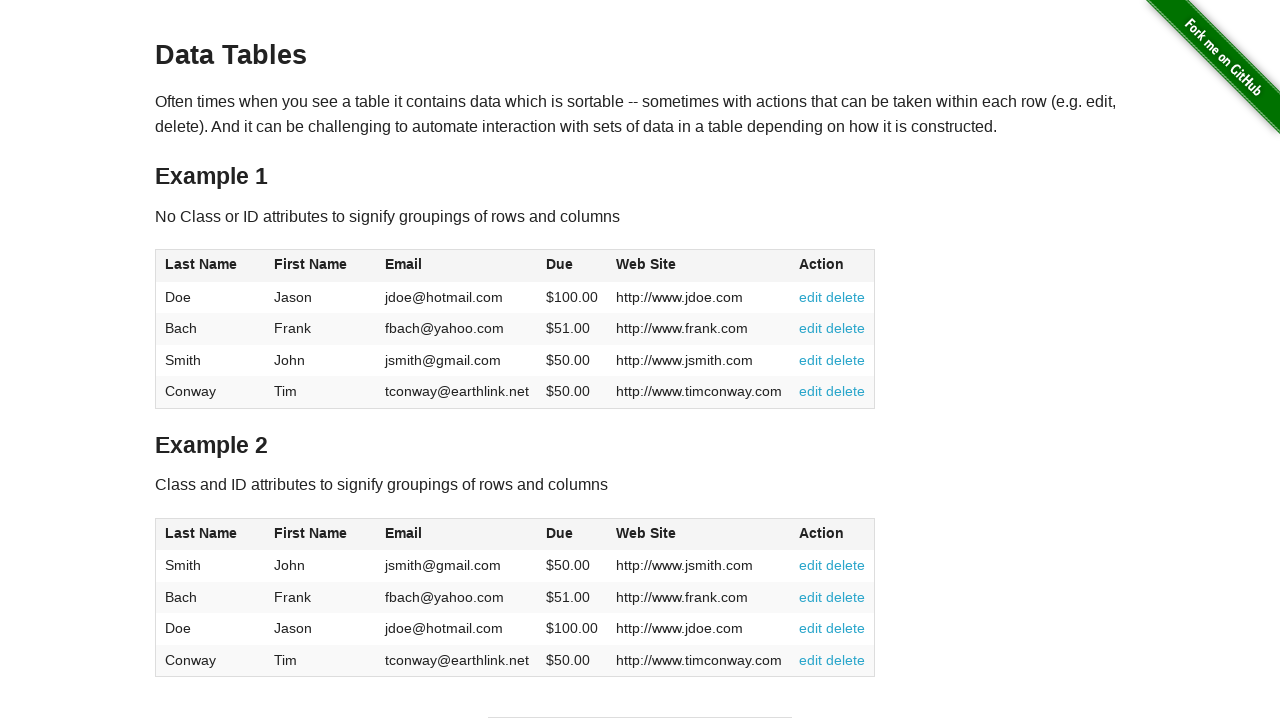

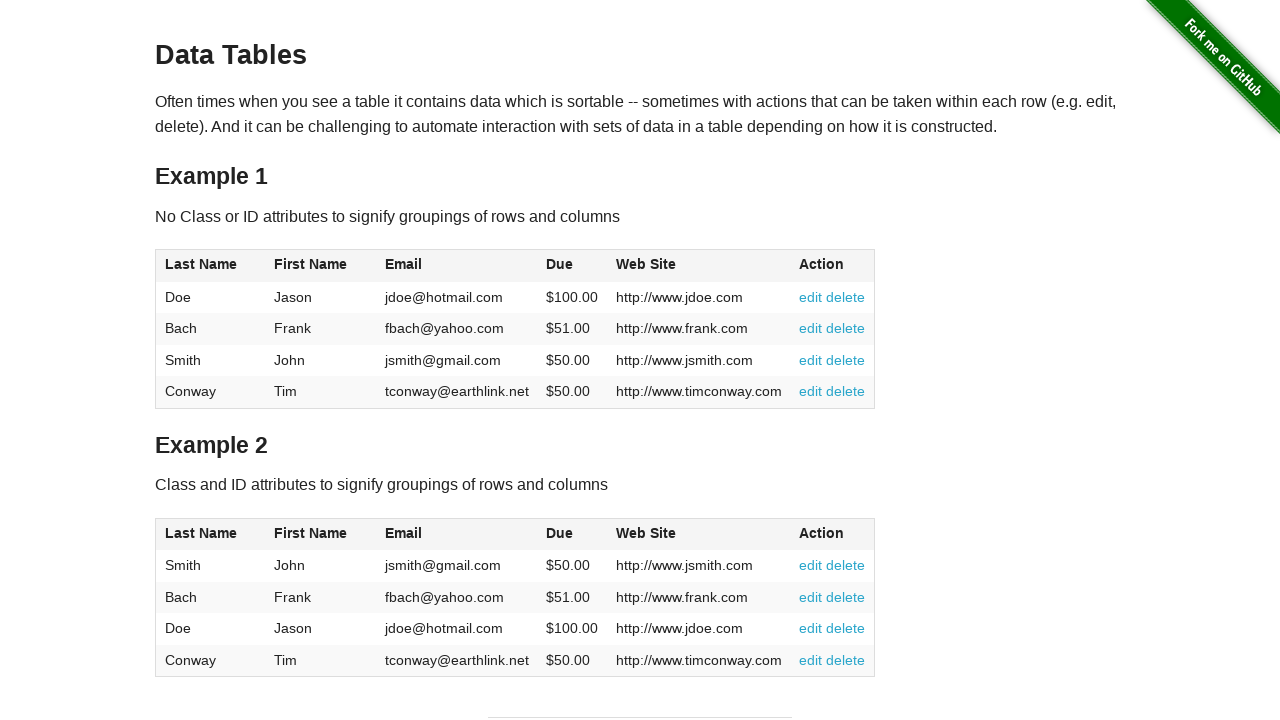